Navigates to SpiceJet airline website and clicks on all visible checkboxes that match a specific ID pattern related to form controls.

Starting URL: https://www.spicejet.com/

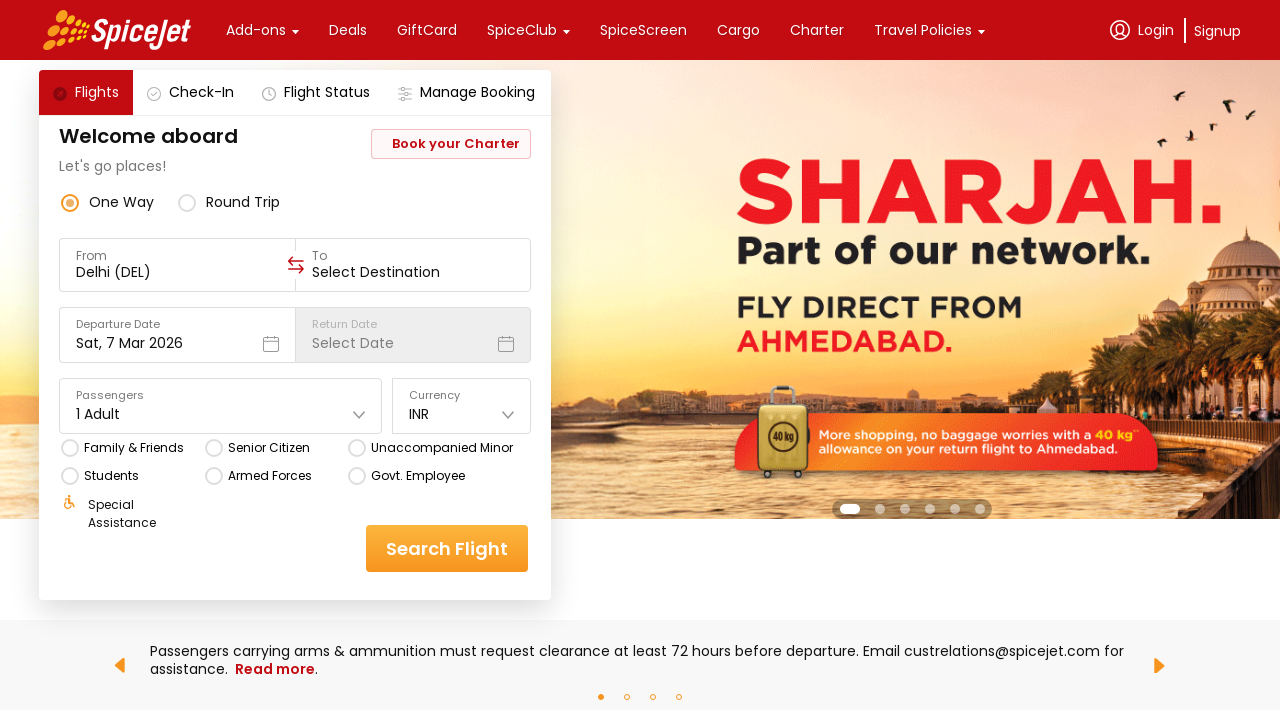

Navigated to SpiceJet website and waited for network idle
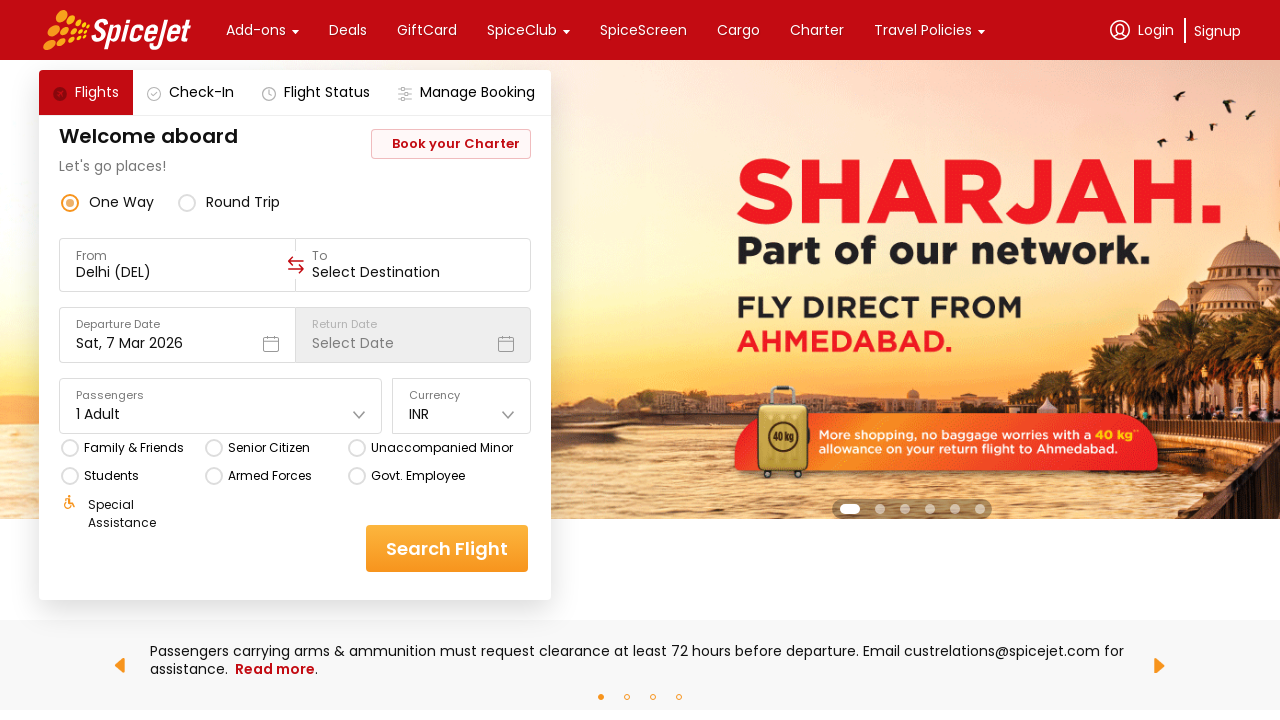

Located all checkboxes matching ID pattern 'ctl00_mainContent_chk'
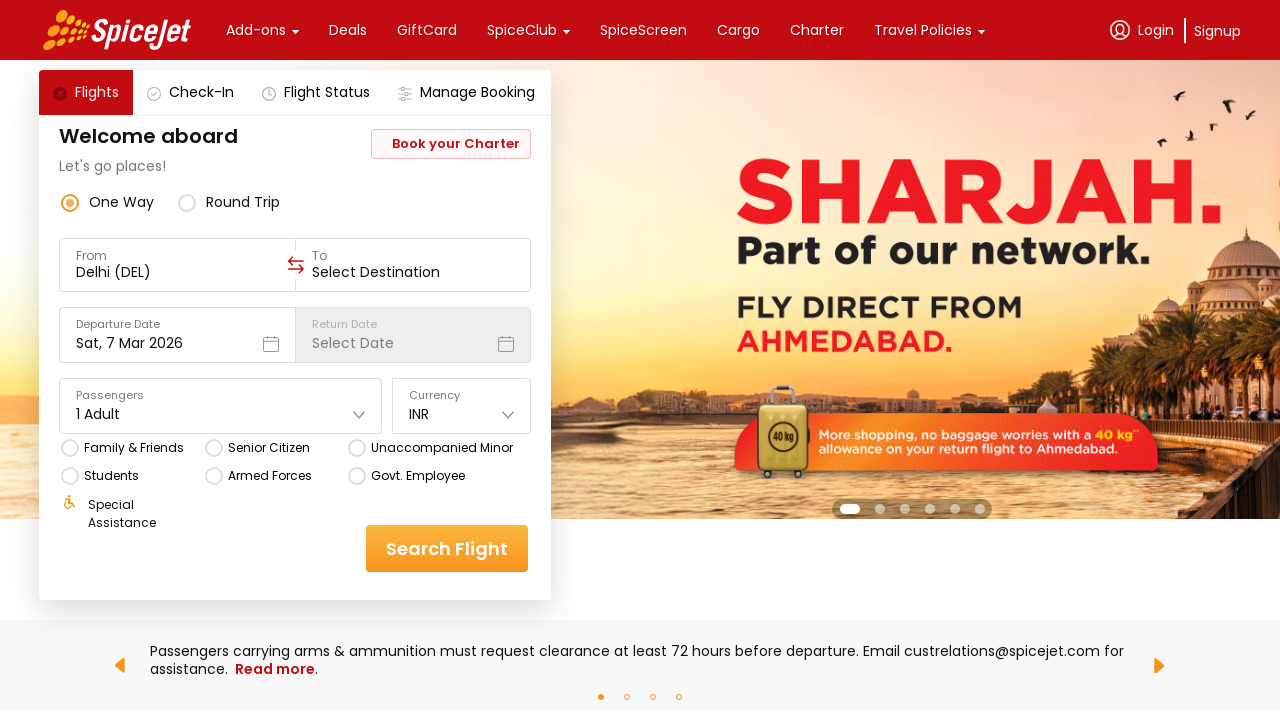

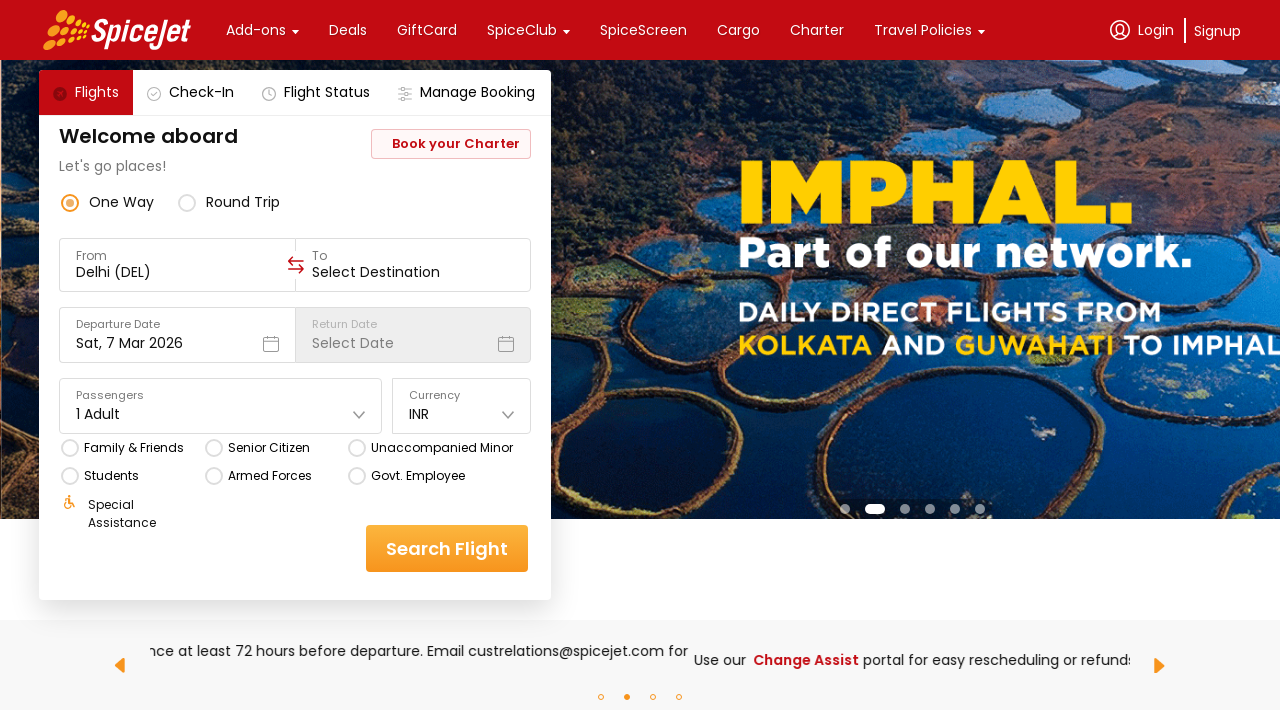